Tests a practice registration form by filling in personal details including first name, last name, email, gender, phone number, subject, hobbies, and address fields.

Starting URL: https://demoqa.com/automation-practice-form

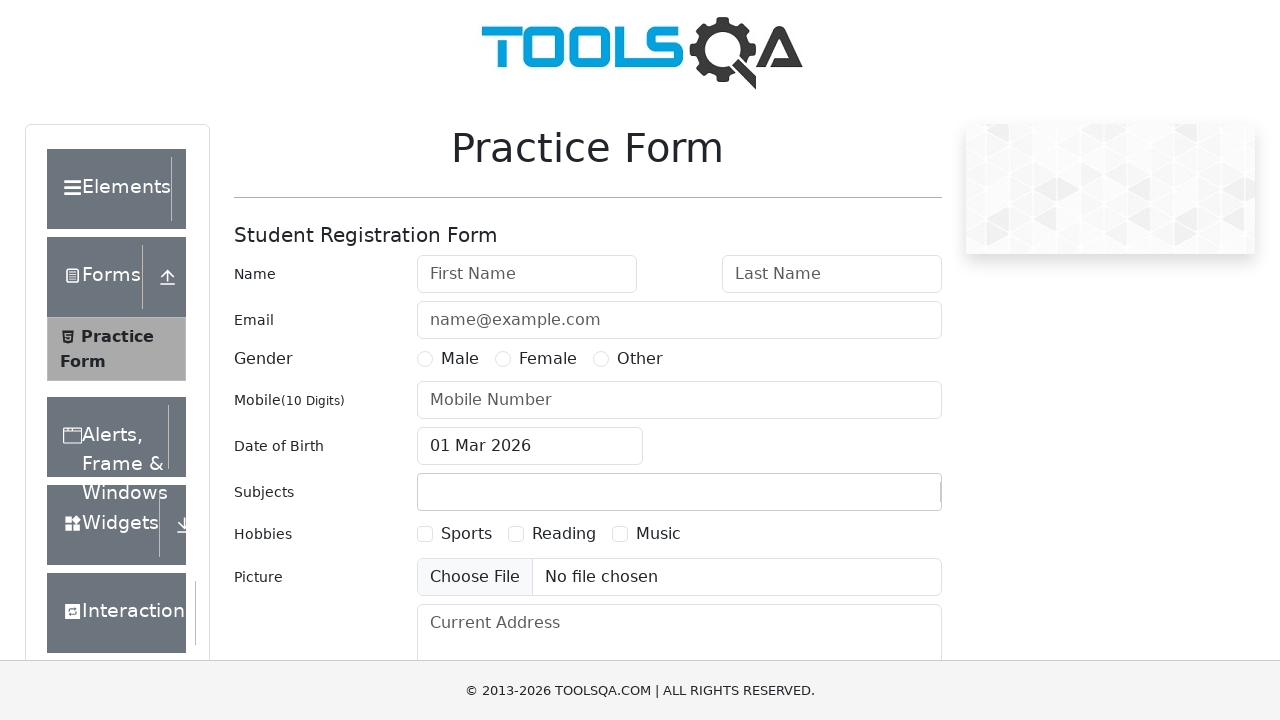

Filled first name with 'Aditya' on #firstName
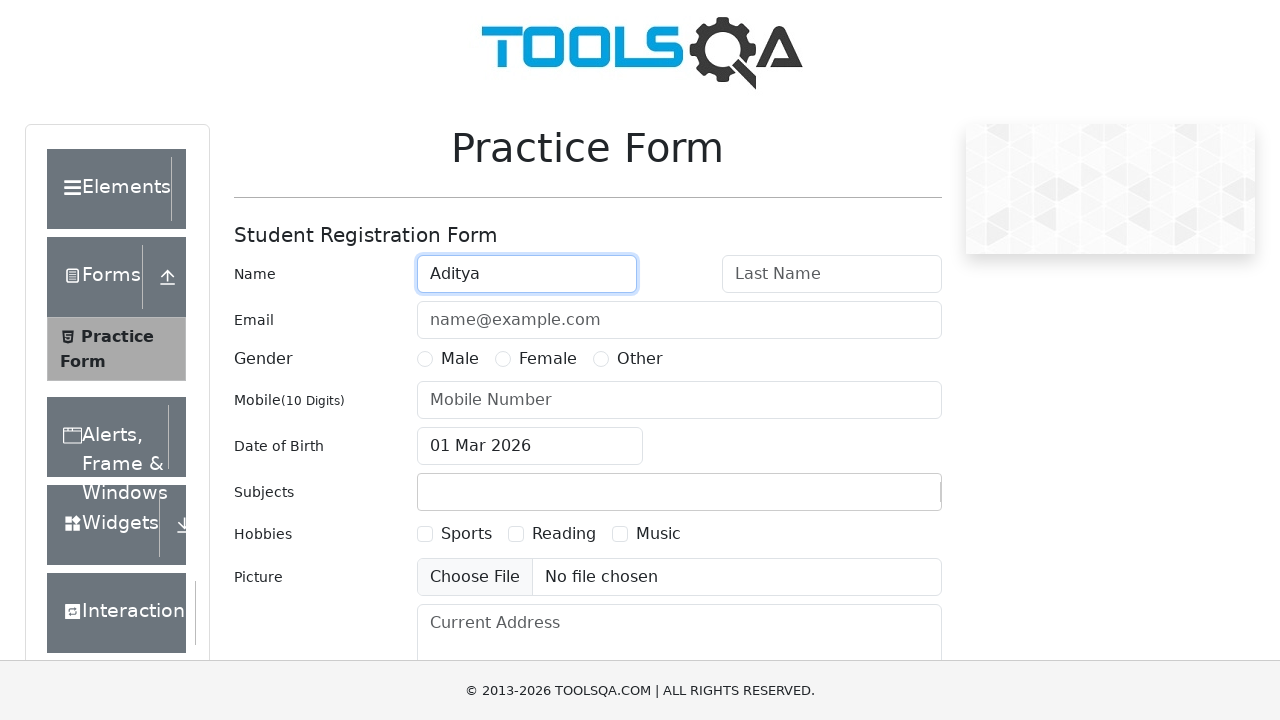

Filled last name with 'Thakur' on #lastName
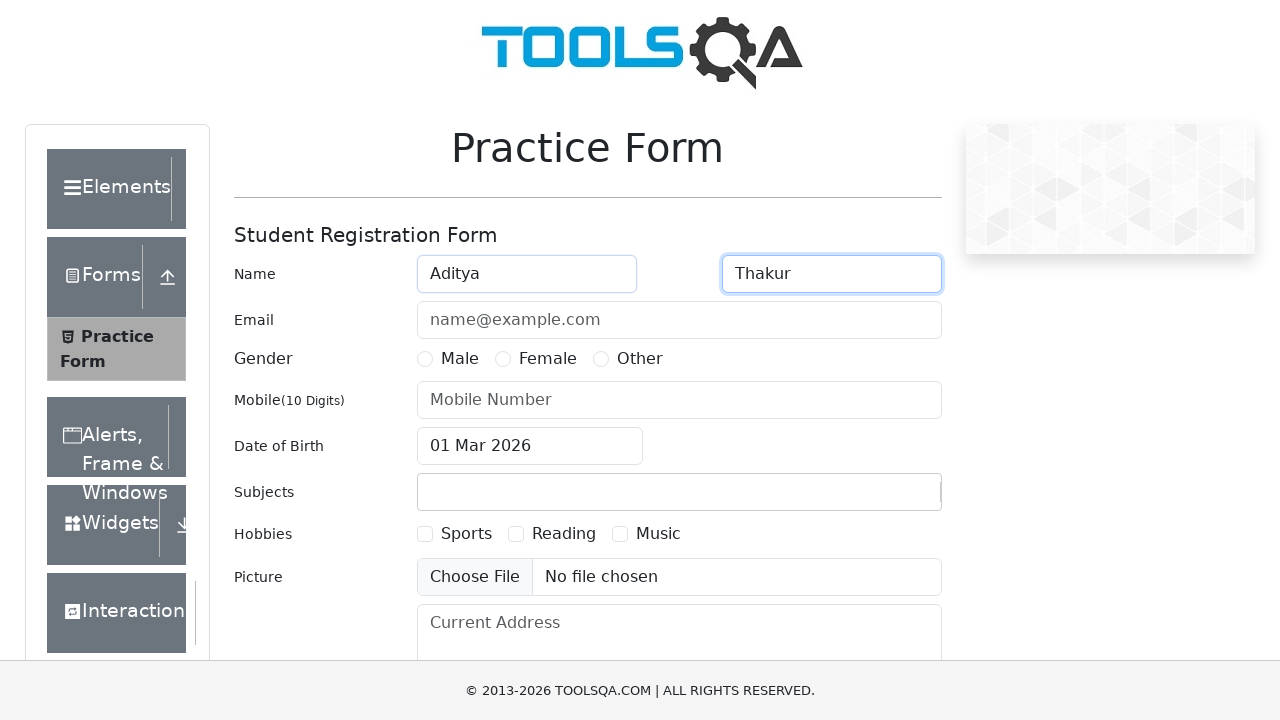

Filled email with 'aditya1205@gmail.com' on #userEmail
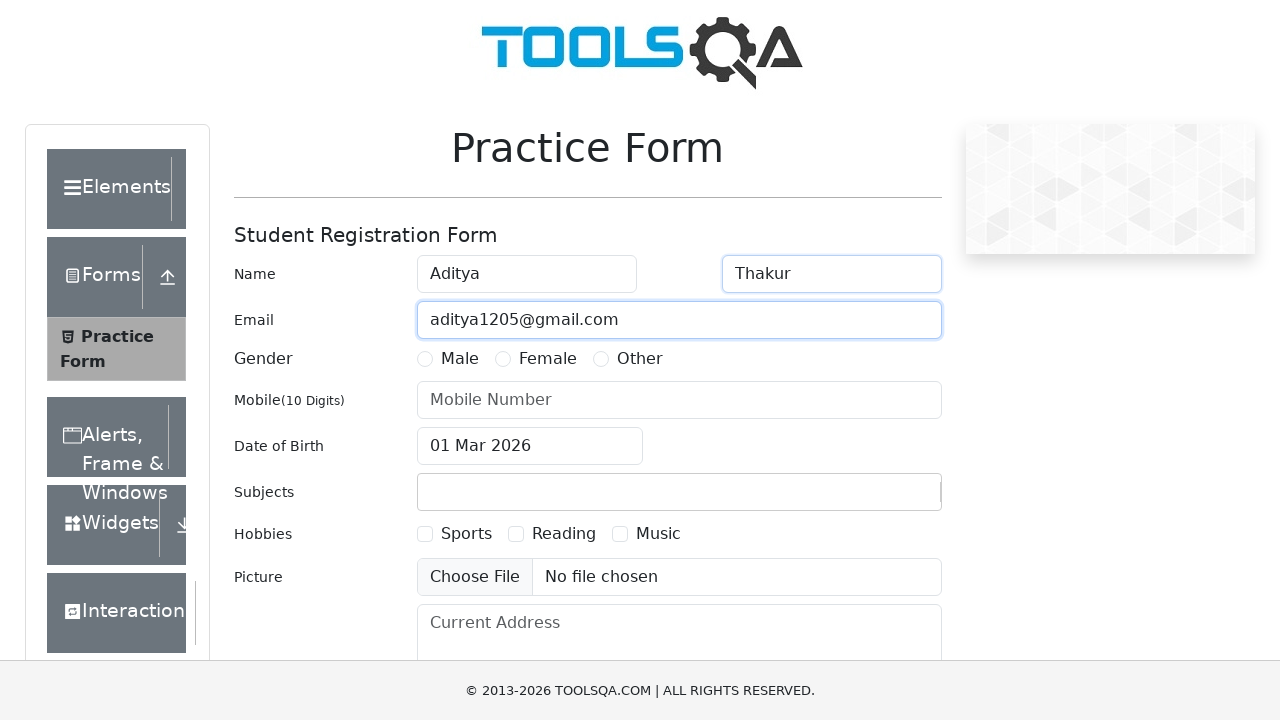

Selected Male gender option at (460, 359) on label[for='gender-radio-1']
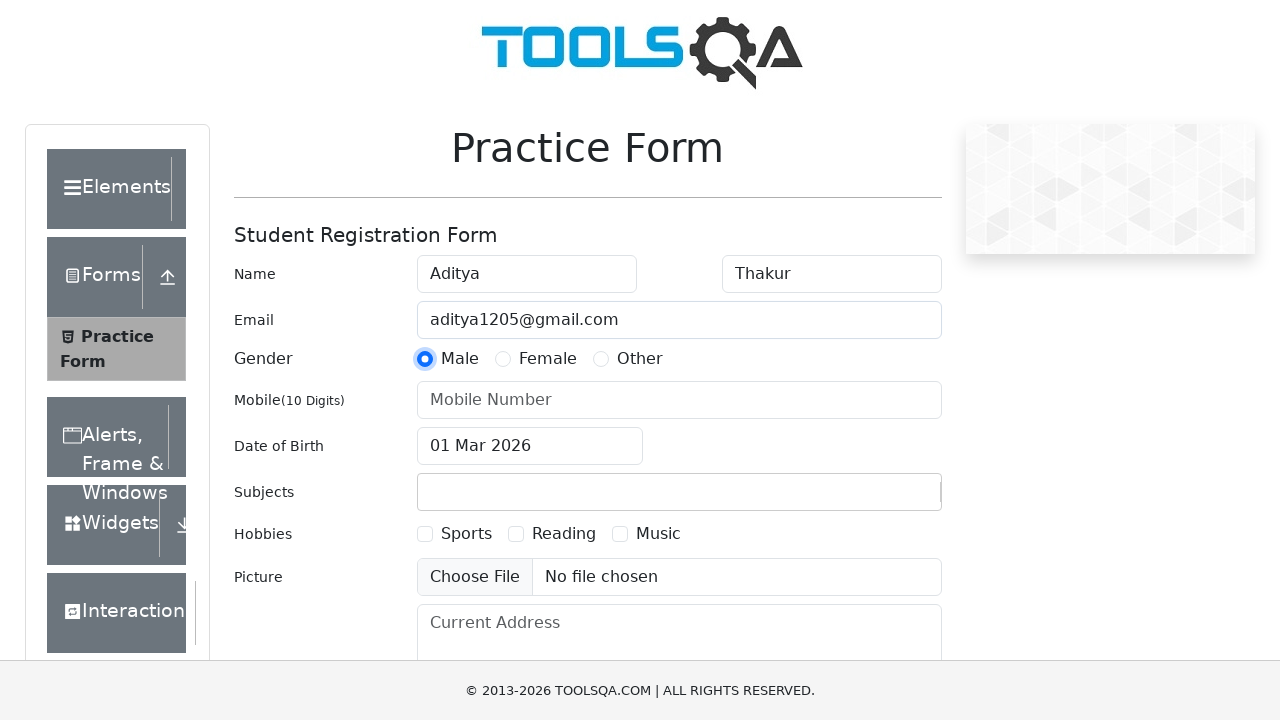

Filled phone number with '7067998047' on #userNumber
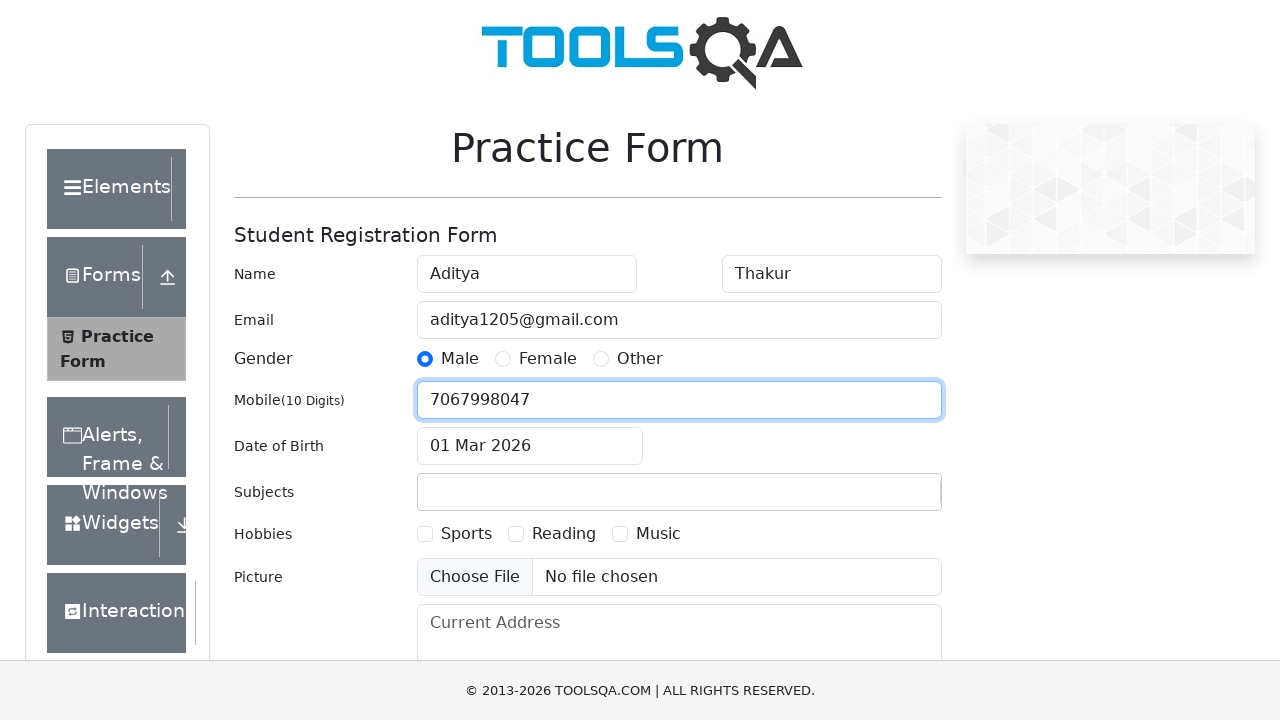

Filled subject with 'Maths' on #subjectsInput
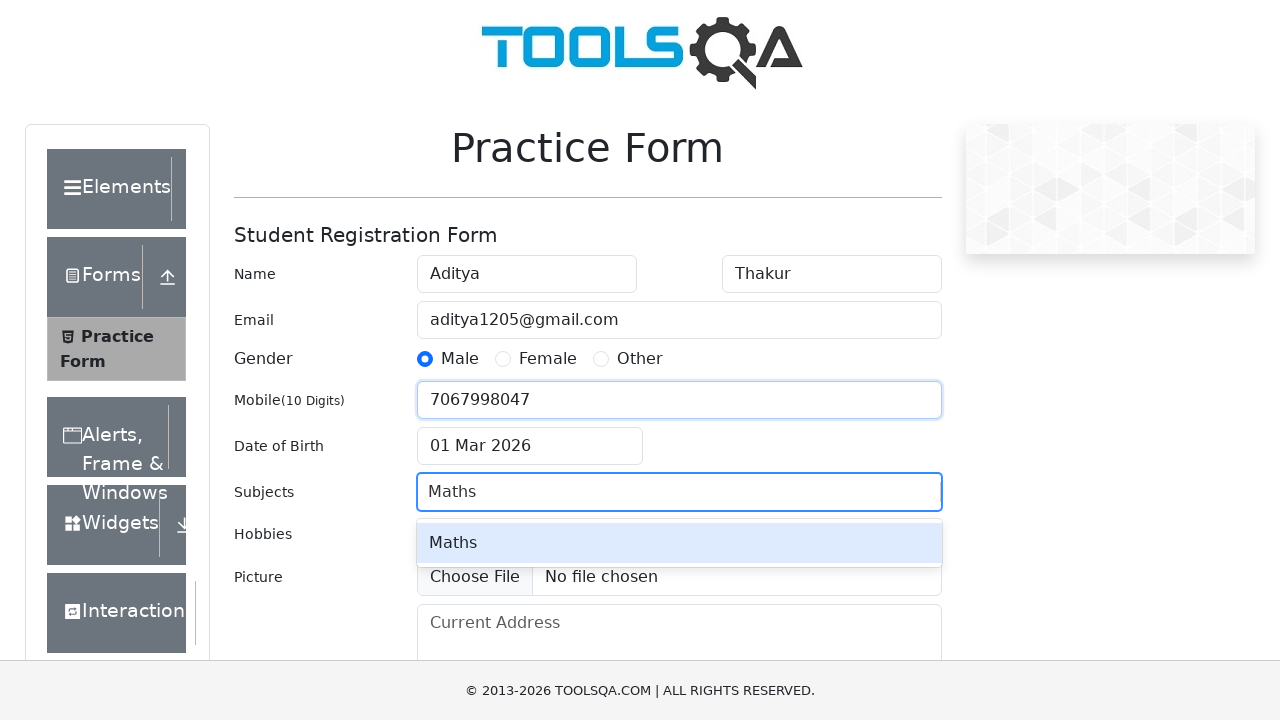

Selected Reading hobby checkbox
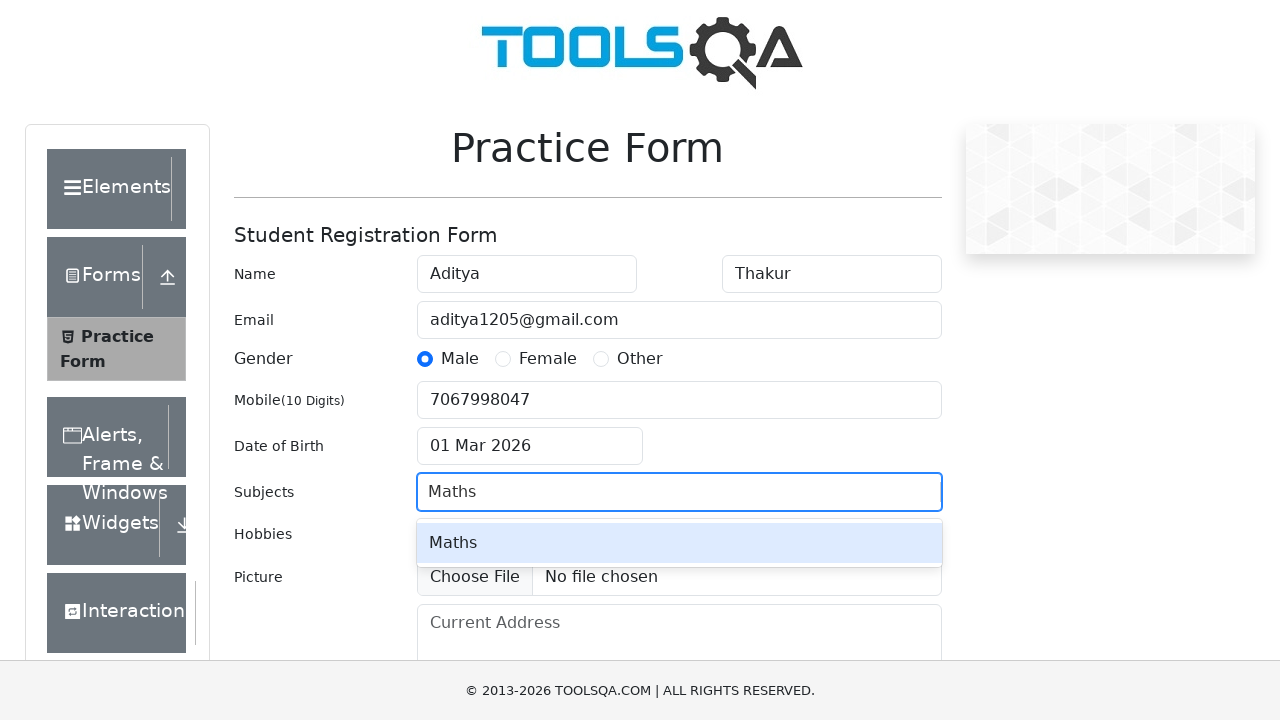

Filled current address with 'Chennai, Stanza Living, India' on #currentAddress
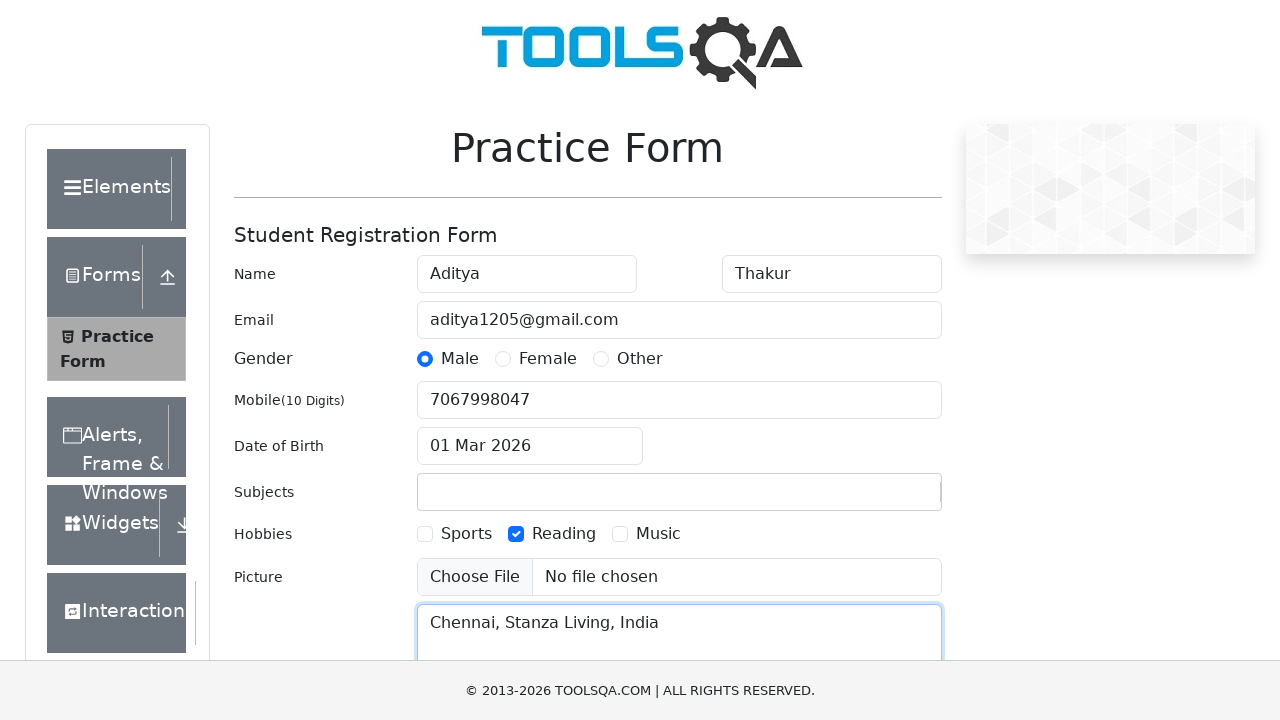

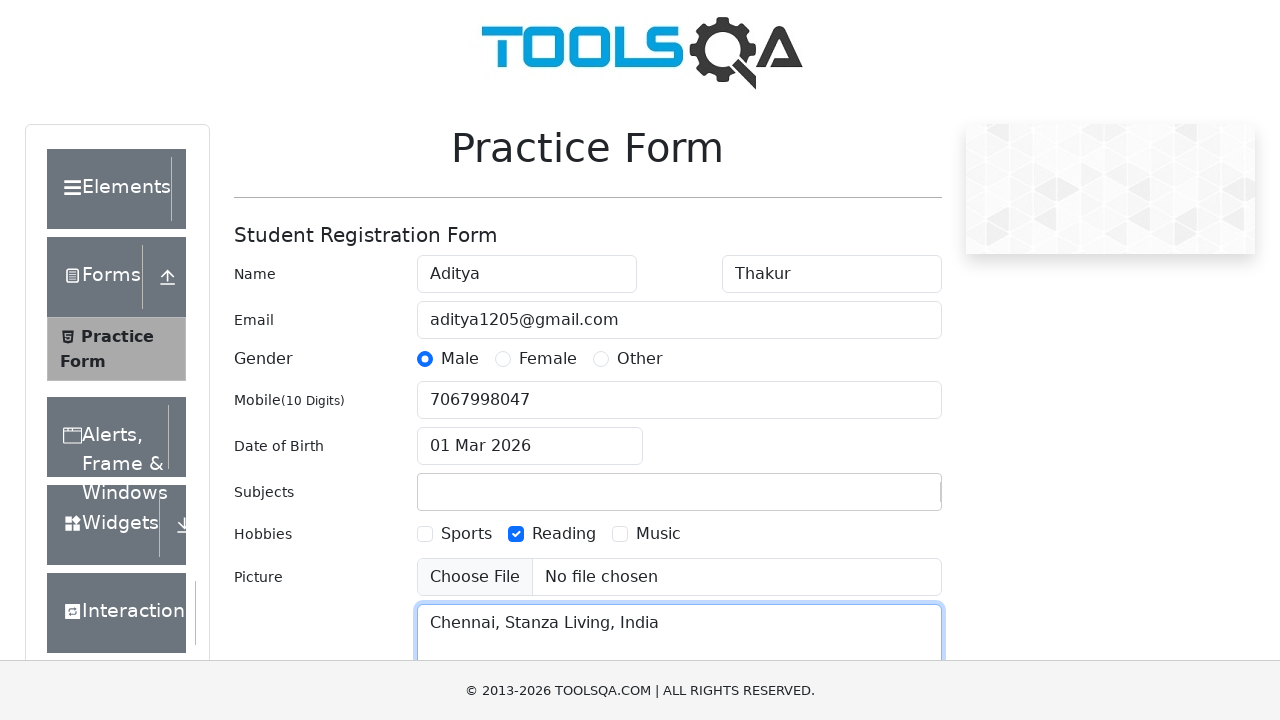